Tests that the products page loads successfully

Starting URL: https://monster-phone.re/produits

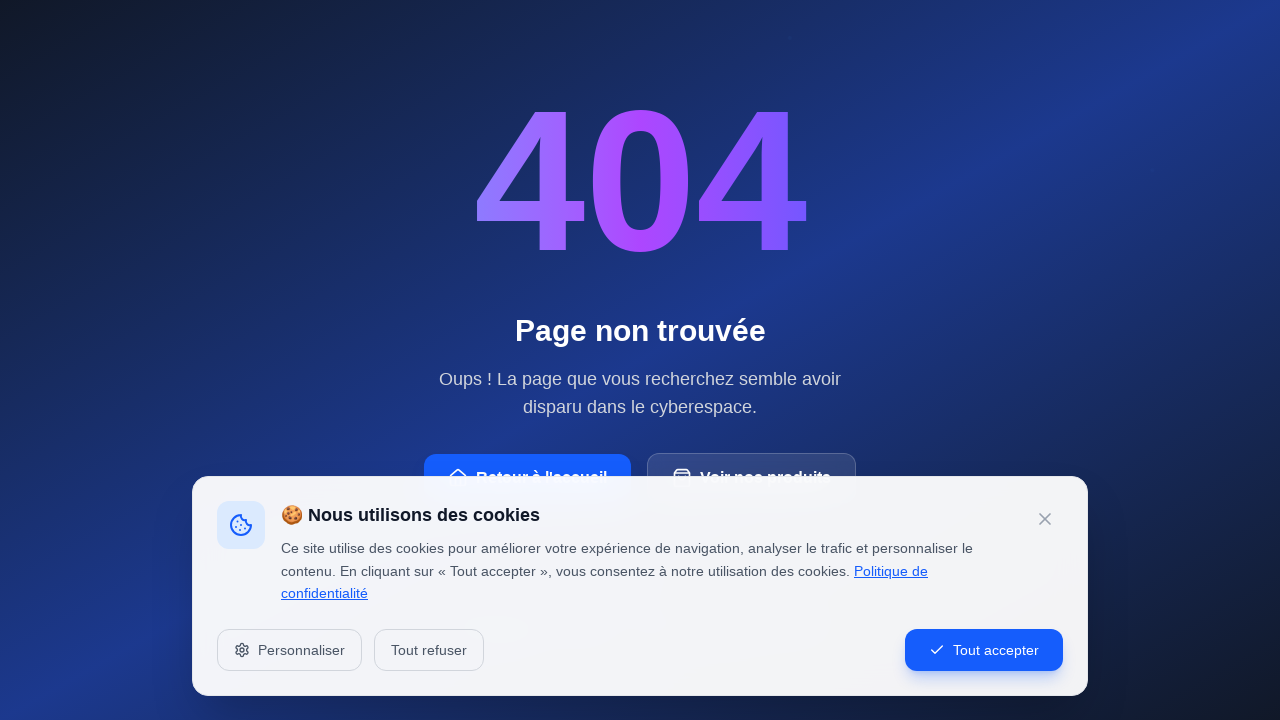

Waited for page DOM to be fully loaded
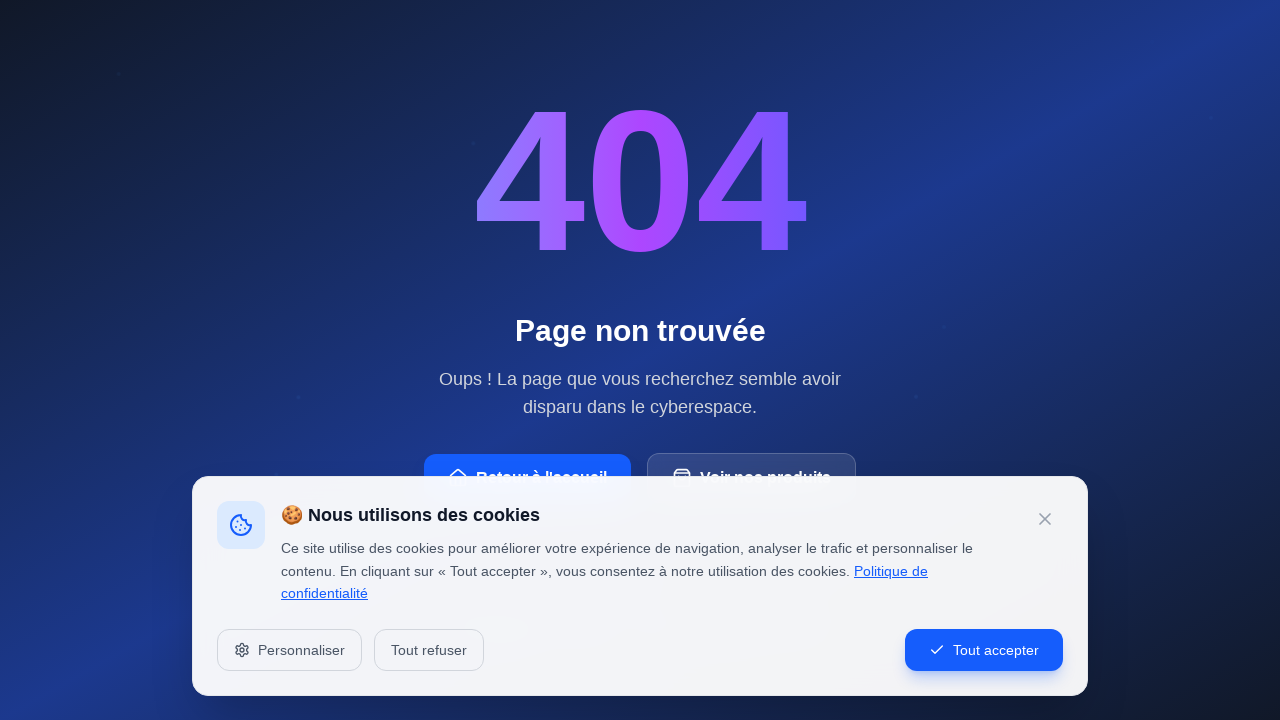

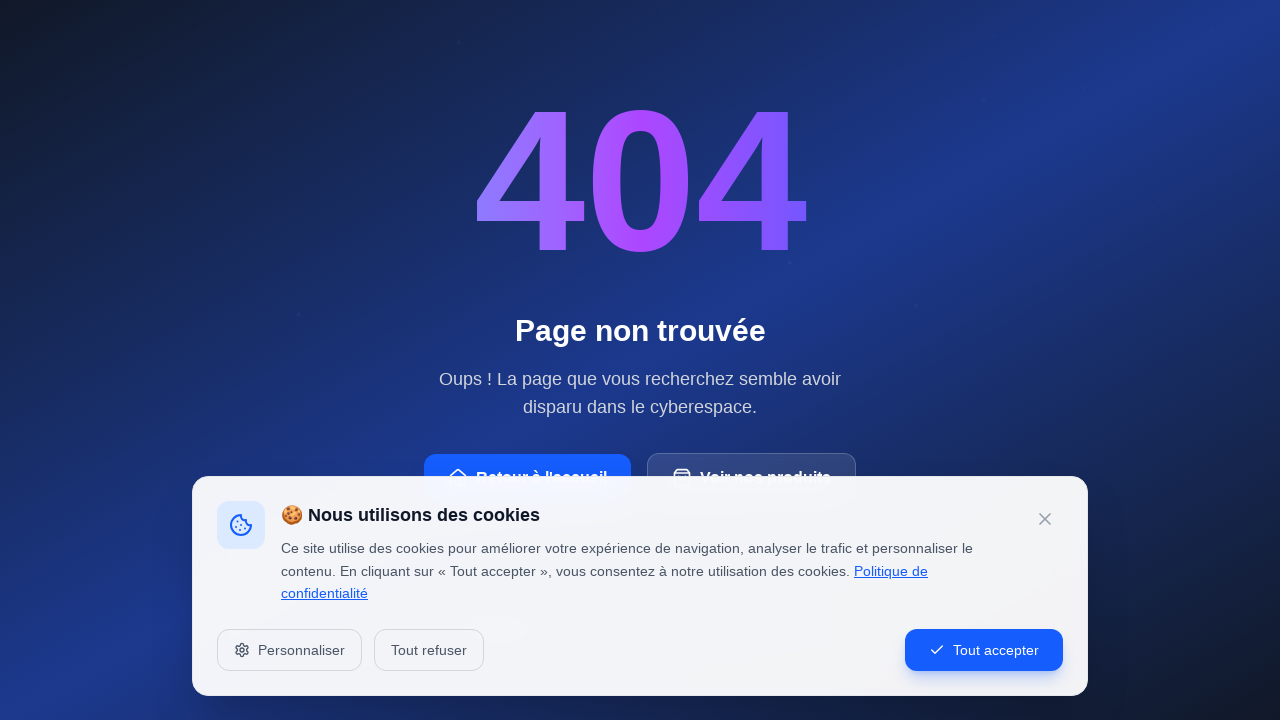